Tests keyboard actions by typing text with shift held (uppercase), selecting text, and using copy/paste keyboard shortcuts to duplicate the text multiple times.

Starting URL: http://uitestingplayground.com/textInput

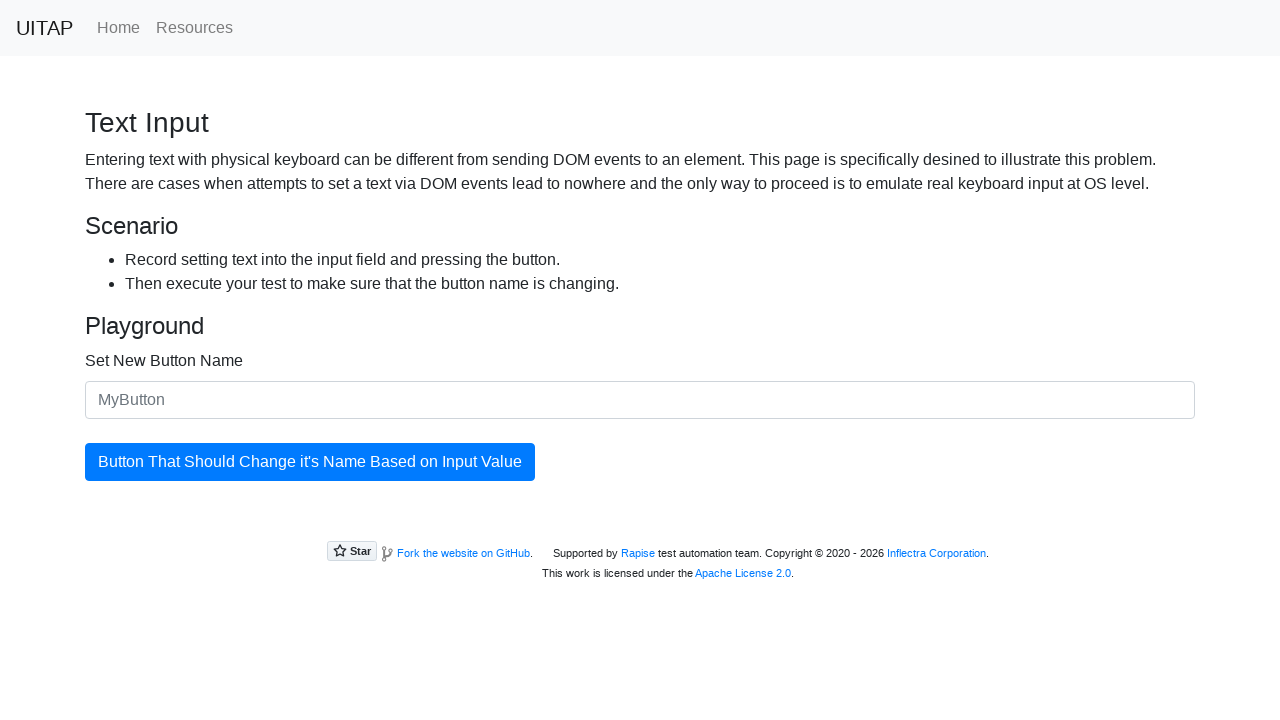

Pressed Shift key down to enable uppercase input
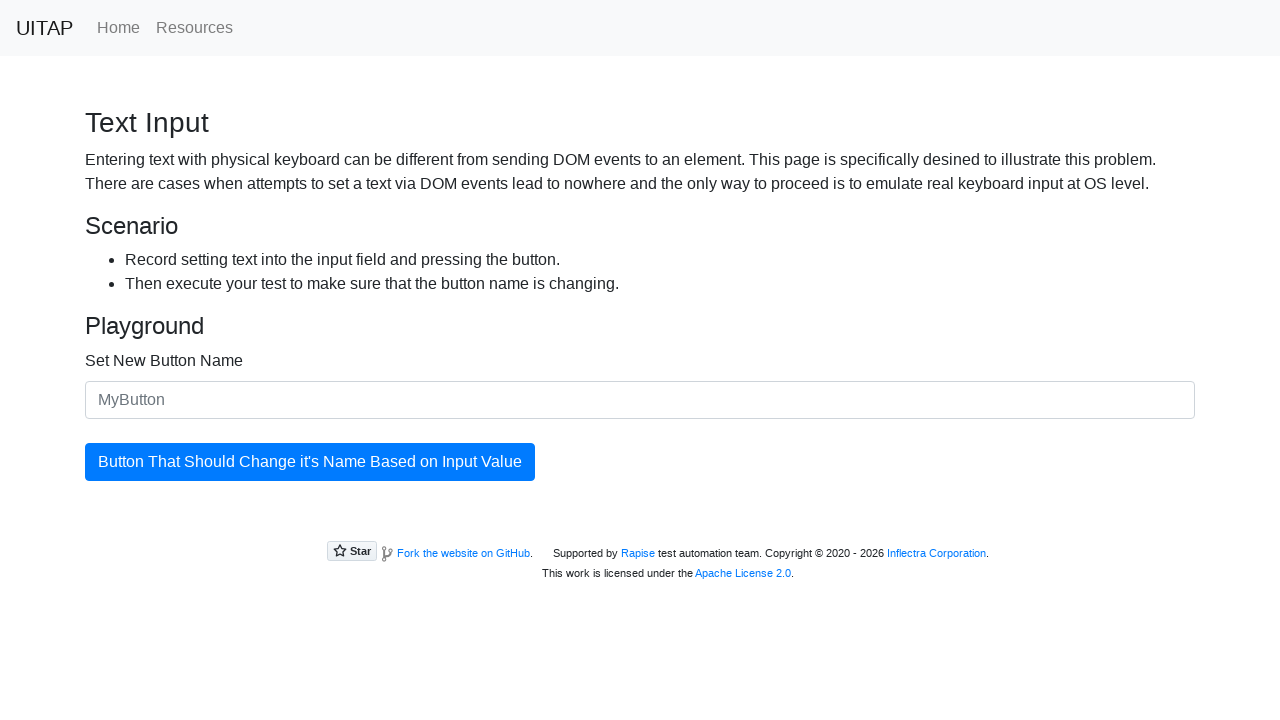

Typed 'merion' with Shift held, resulting in 'MERION' in uppercase on #newButtonName
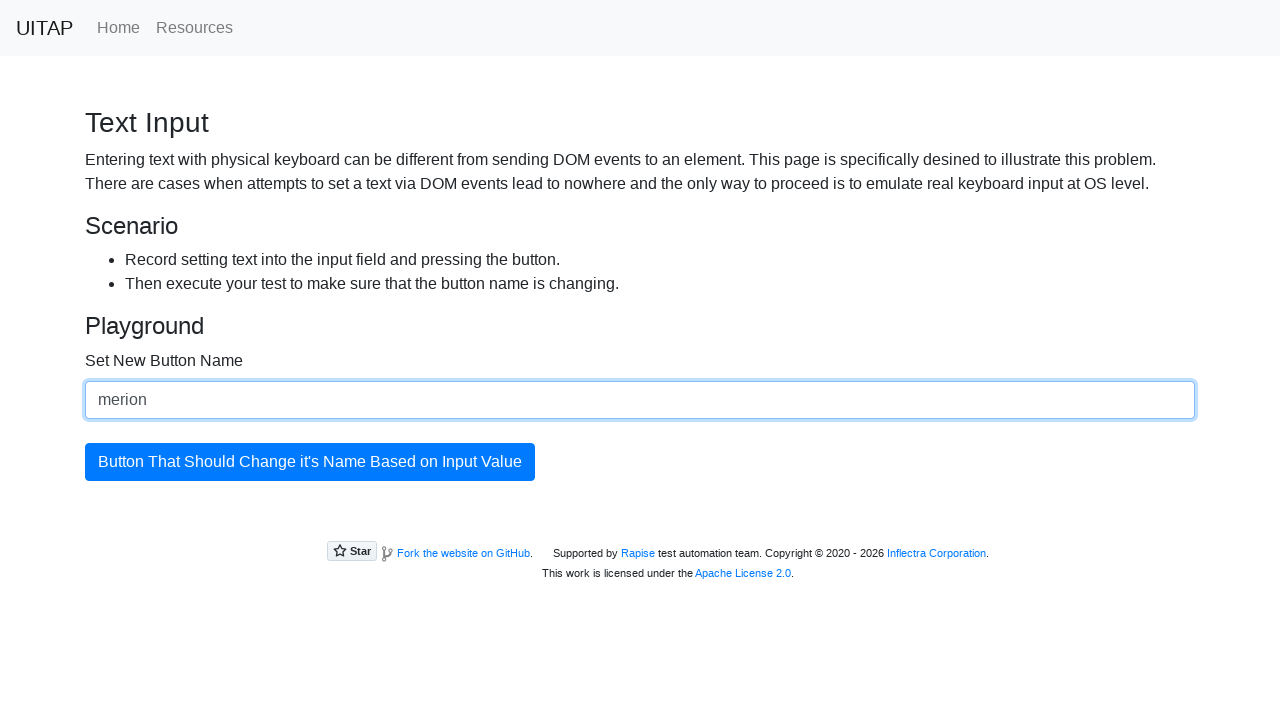

Released Shift key
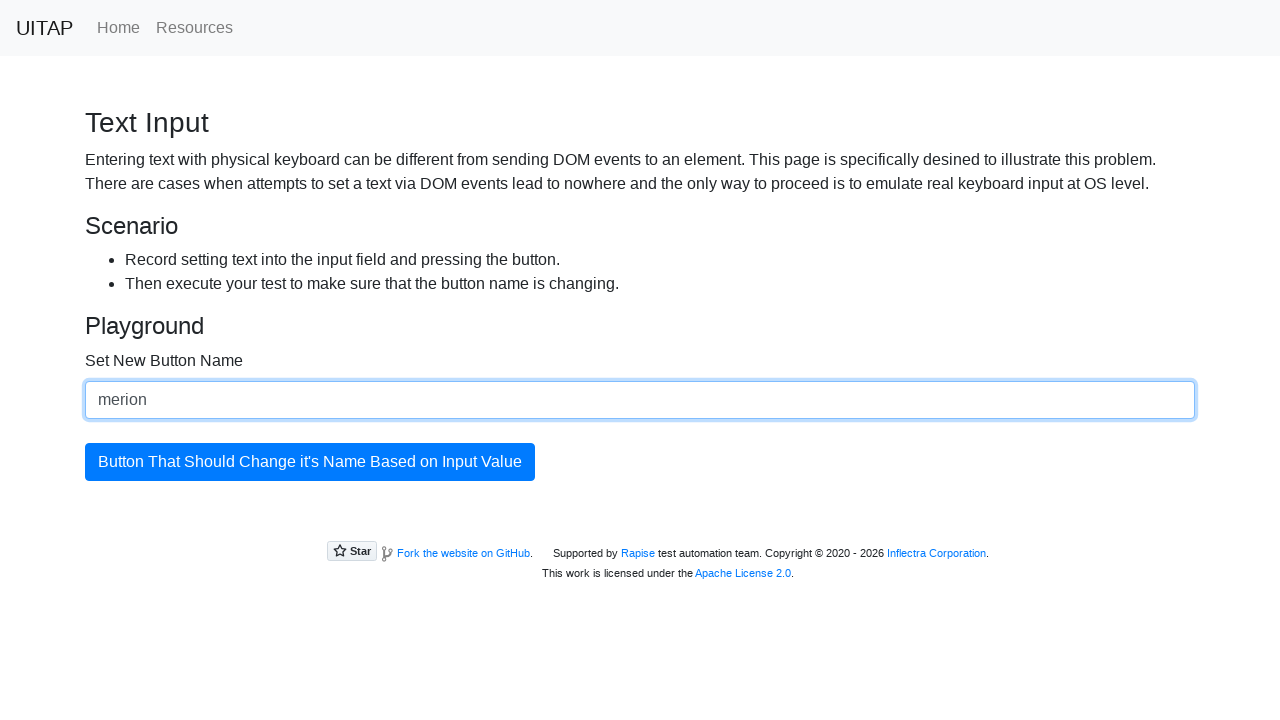

Pressed Shift key down to begin text selection
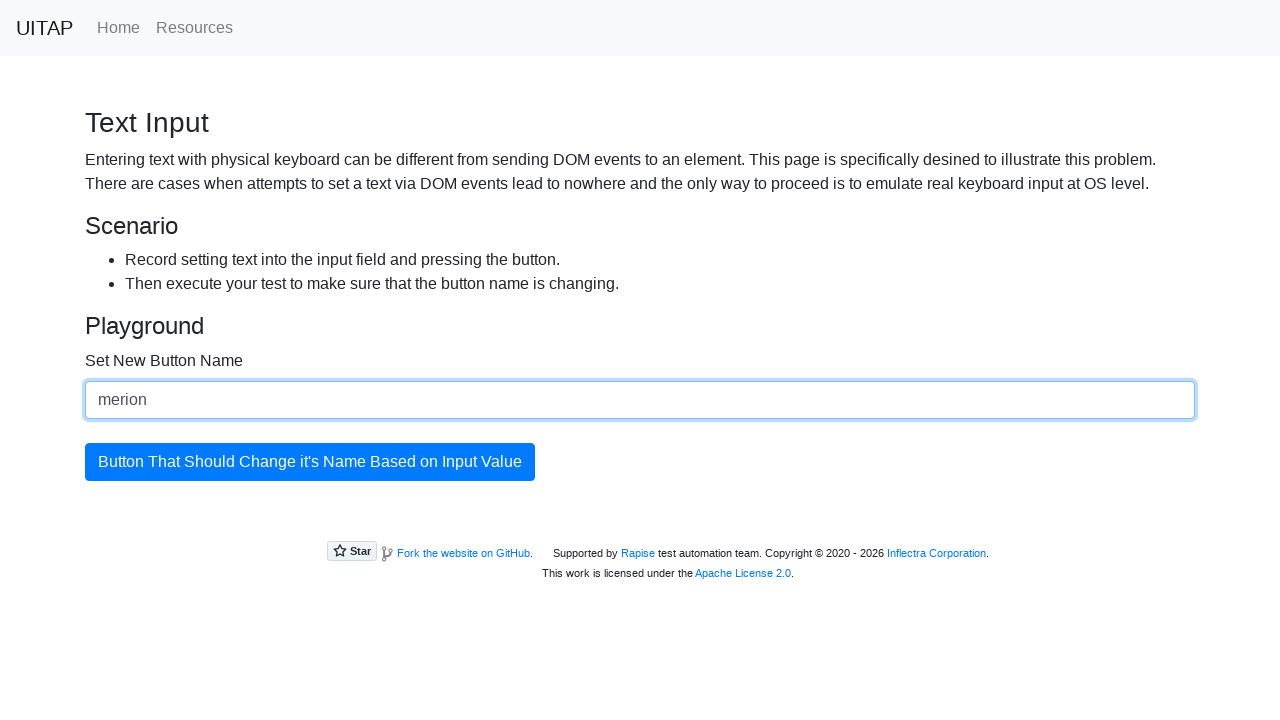

Pressed Home key with Shift held, selecting text to beginning
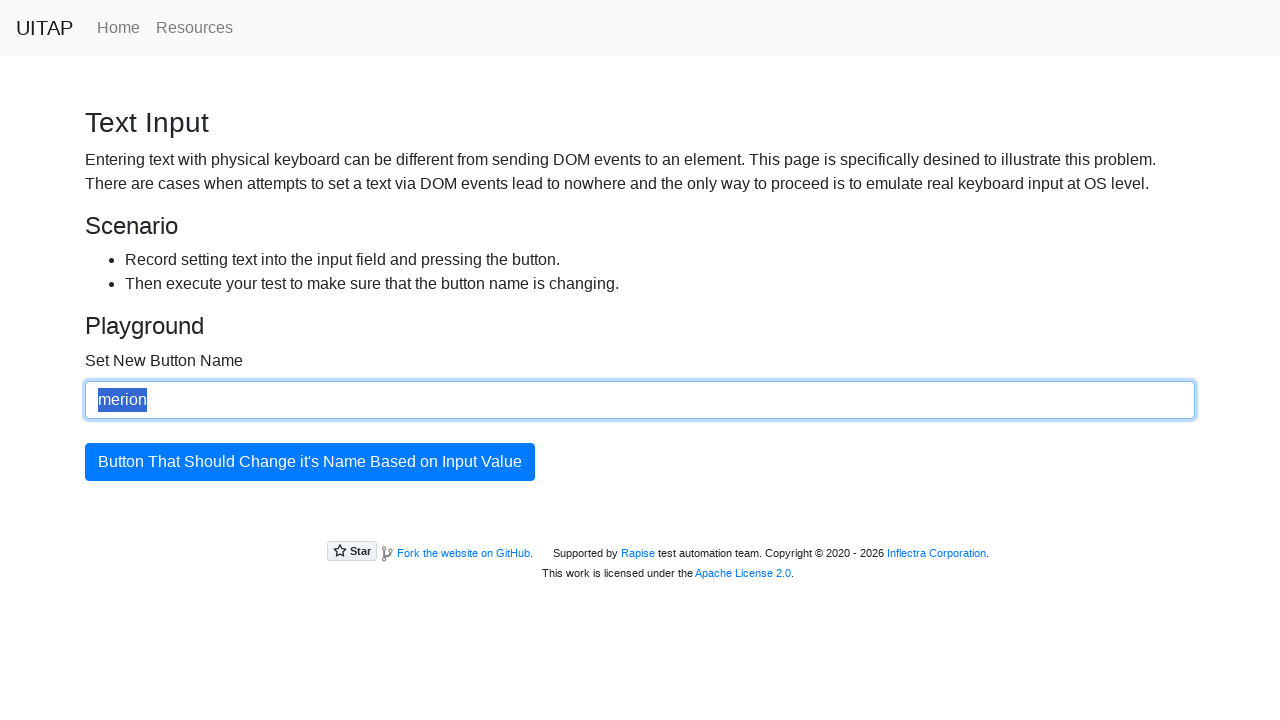

Released Shift key, text 'MERION' is now selected
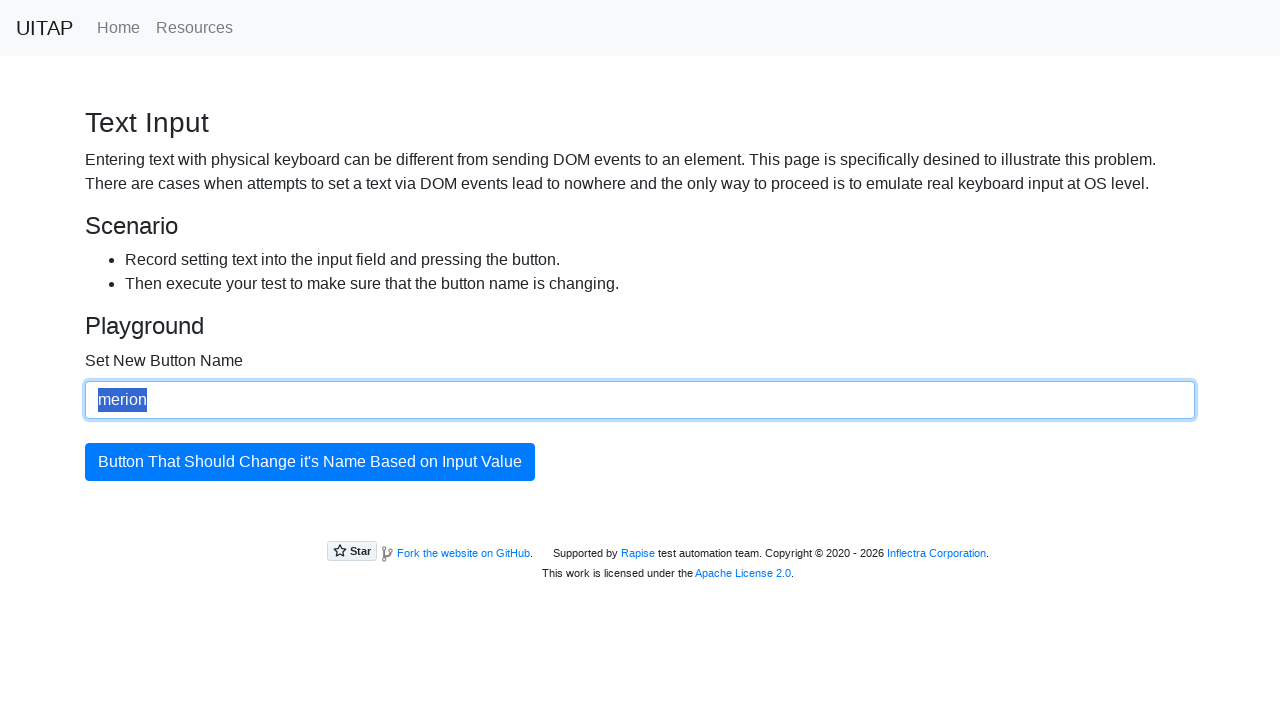

Copied selected text 'MERION' to clipboard using Ctrl+C
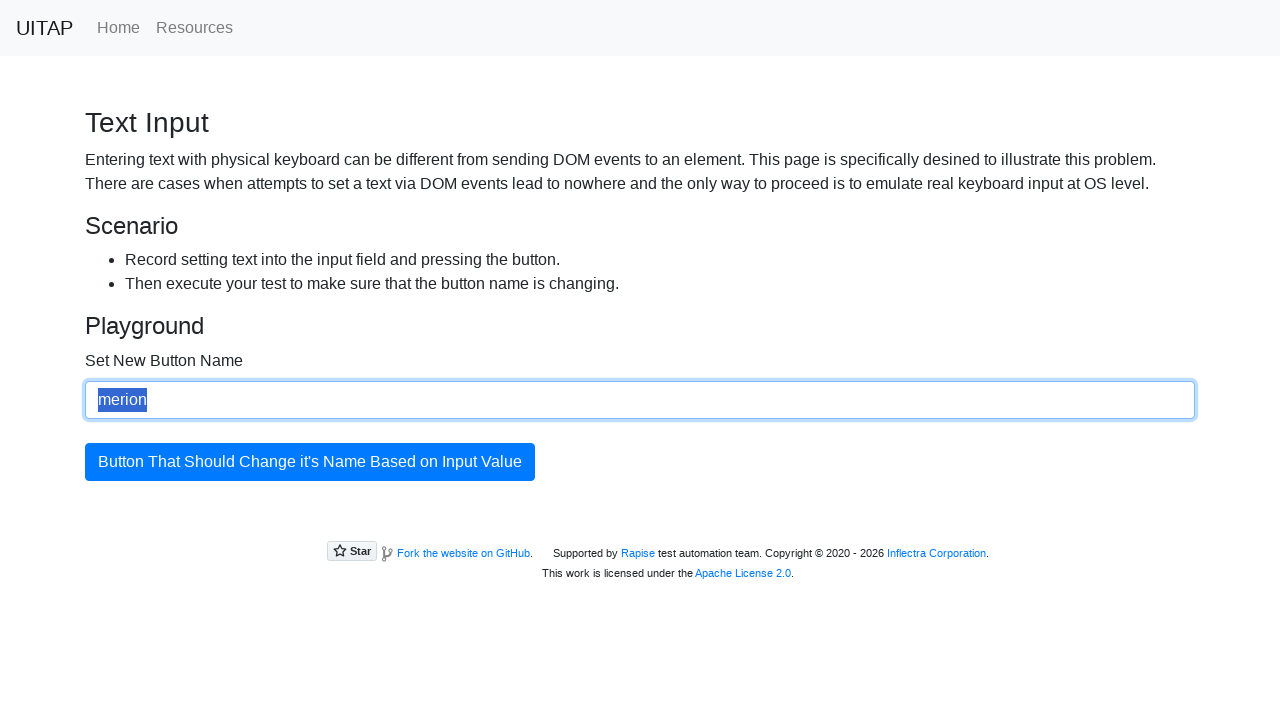

Pasted clipboard content using Ctrl+V (first paste)
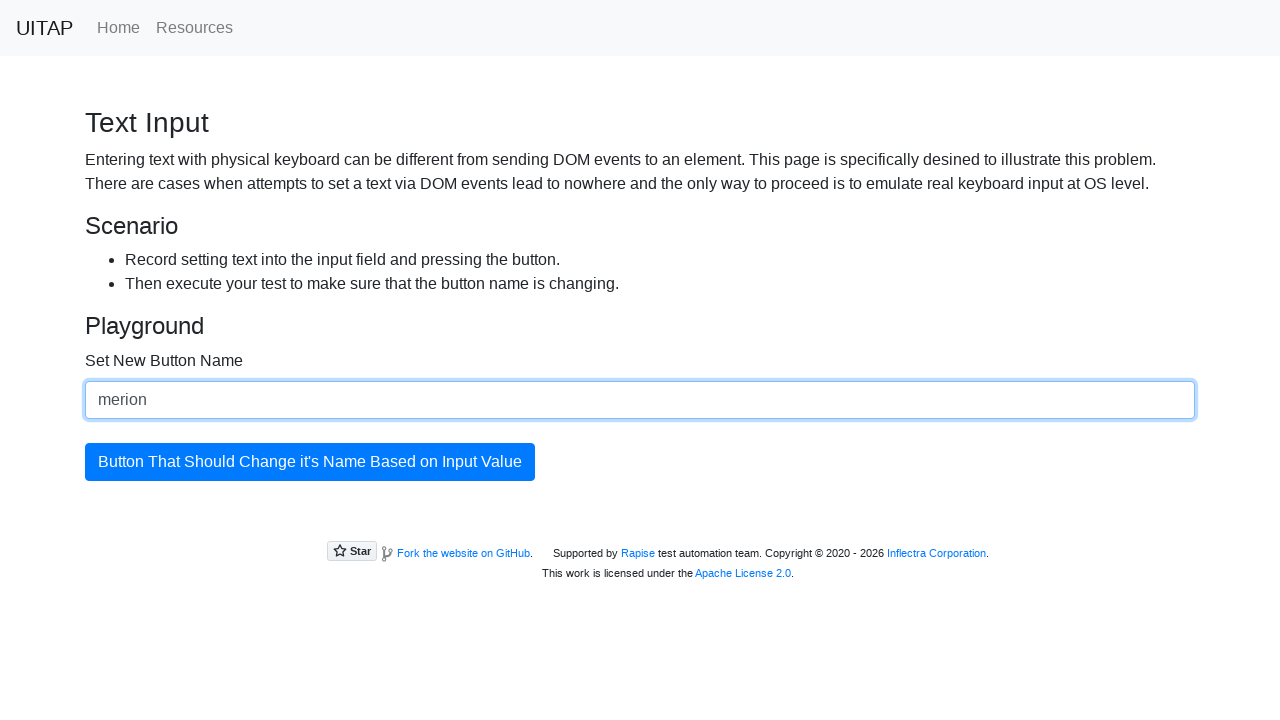

Pasted clipboard content using Ctrl+V (second paste)
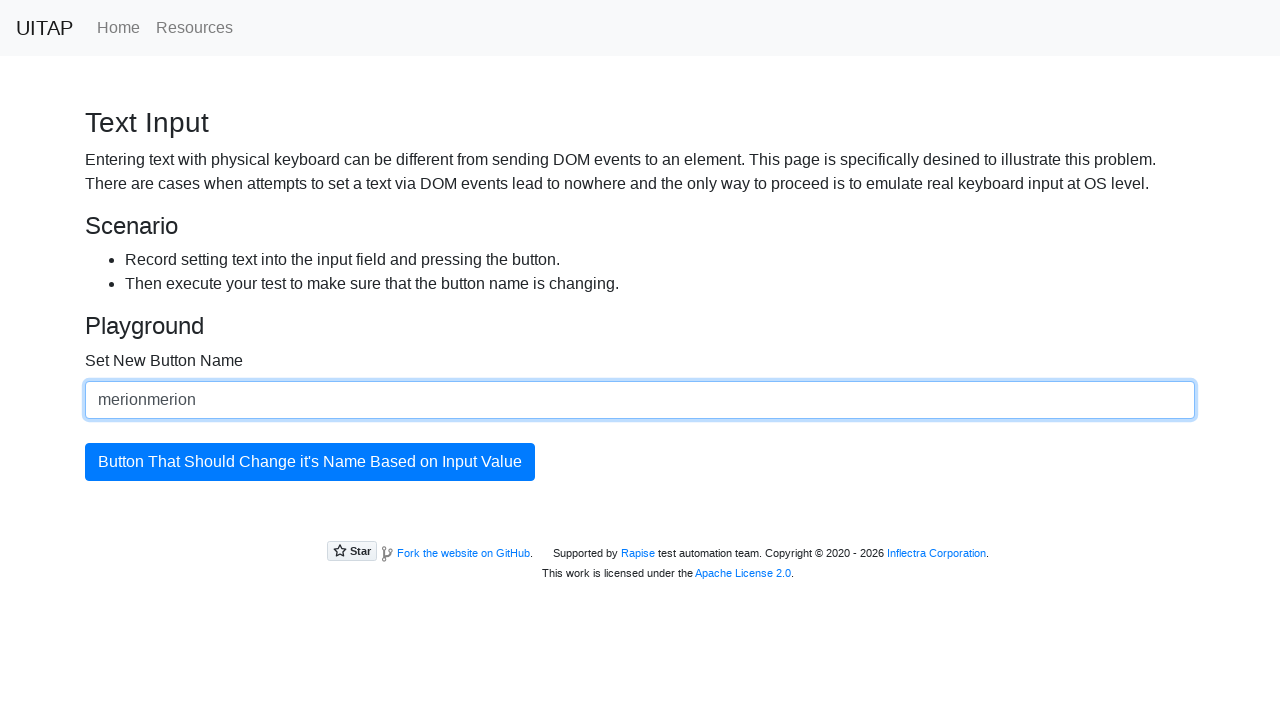

Pasted clipboard content using Ctrl+V (third paste), text field now contains 'MERIONMERIONMERIONMERION'
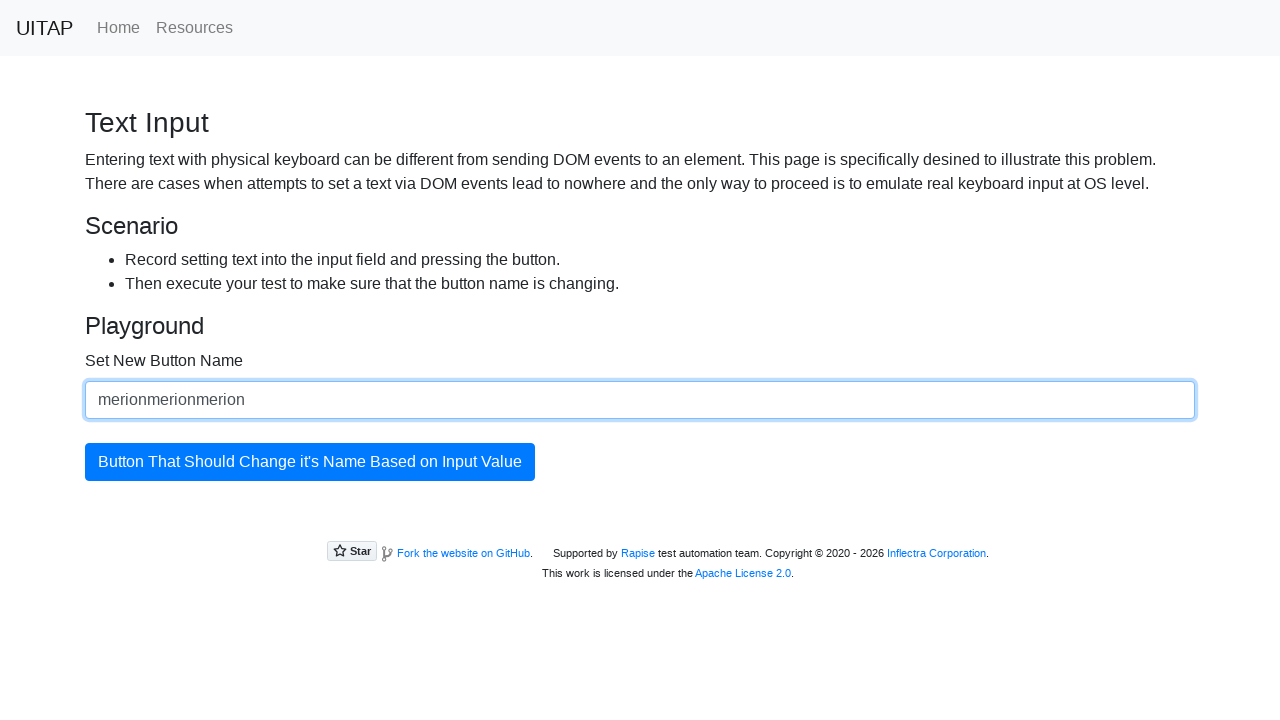

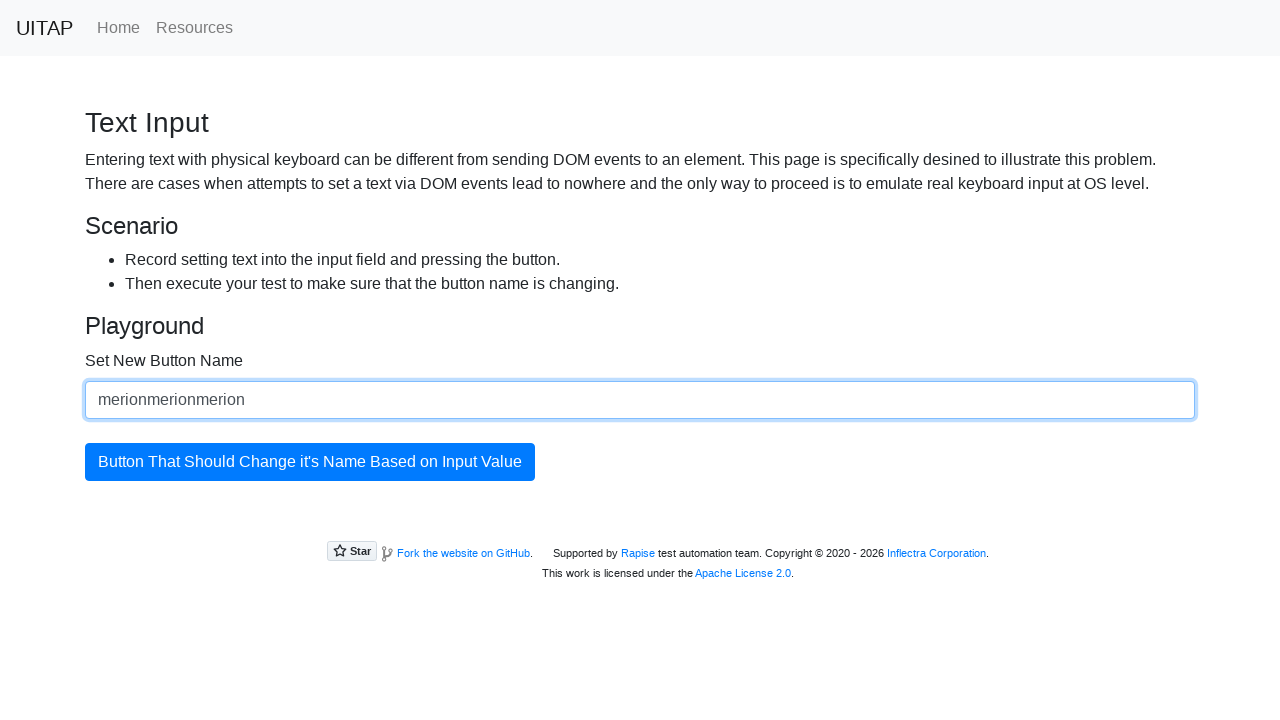